Analyzes the menu page to verify that multiple selector strategies work for finding menu items, confirming data-test-card is the most reliable selector.

Starting URL: https://www.greggs.com/menu

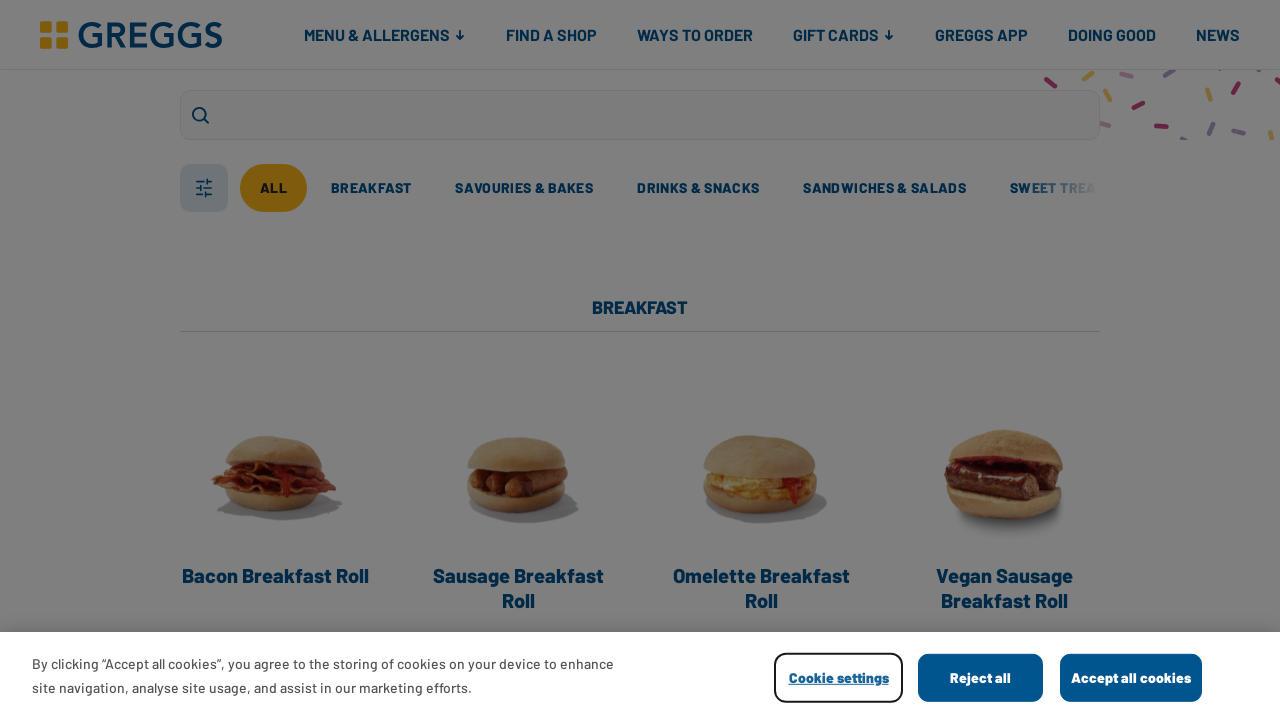

Waited for page to reach networkidle load state
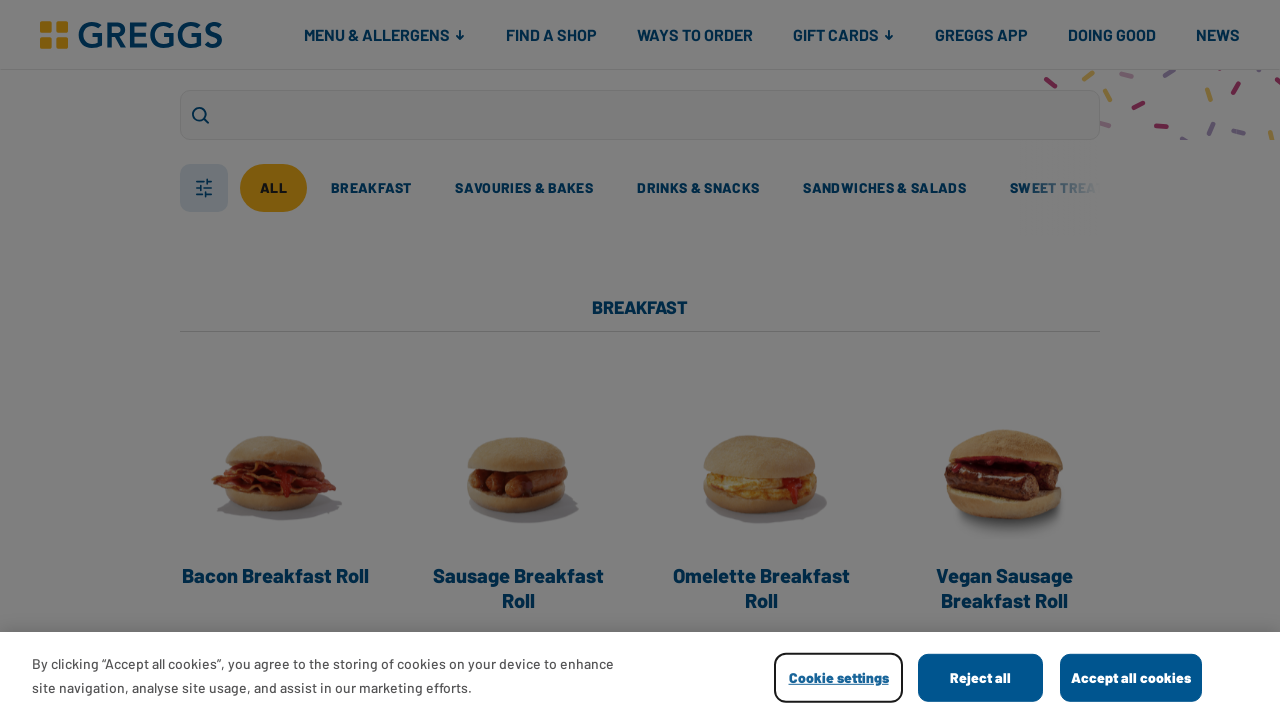

Waited for menu items with data-test-card selector to appear
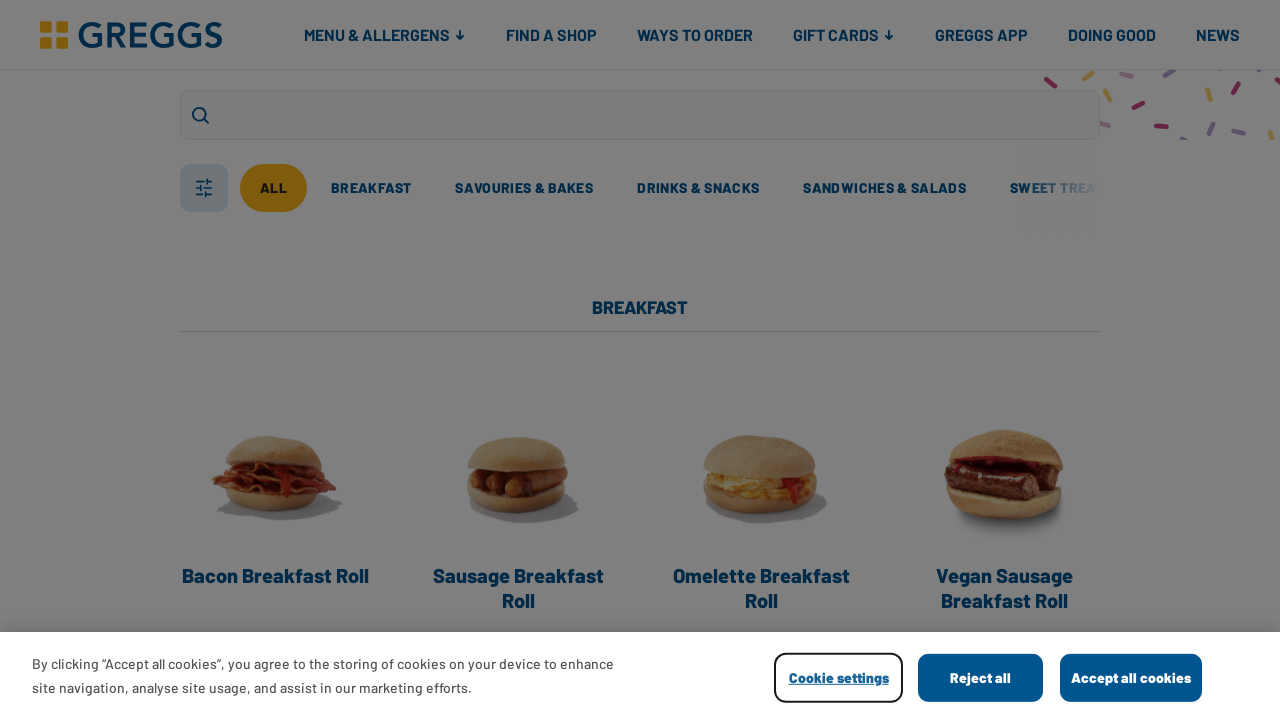

Counted 151 items using data-test-card selector
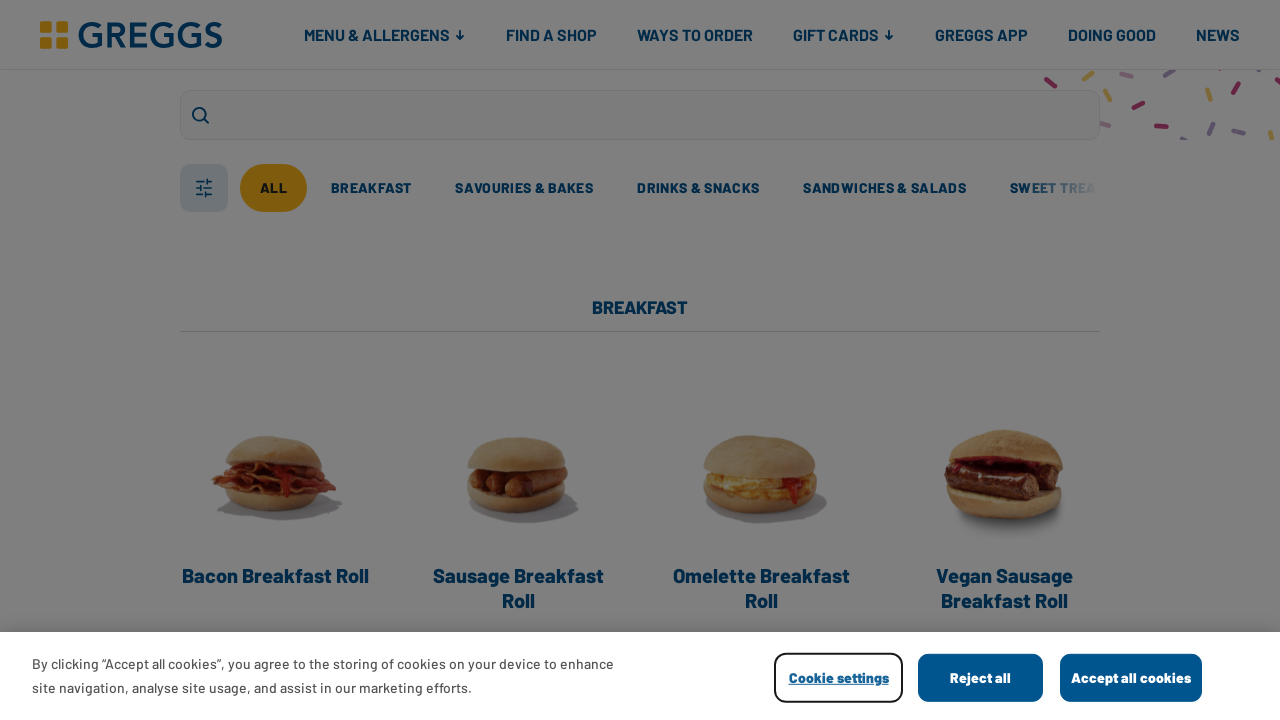

Counted 151 items using product URL selector
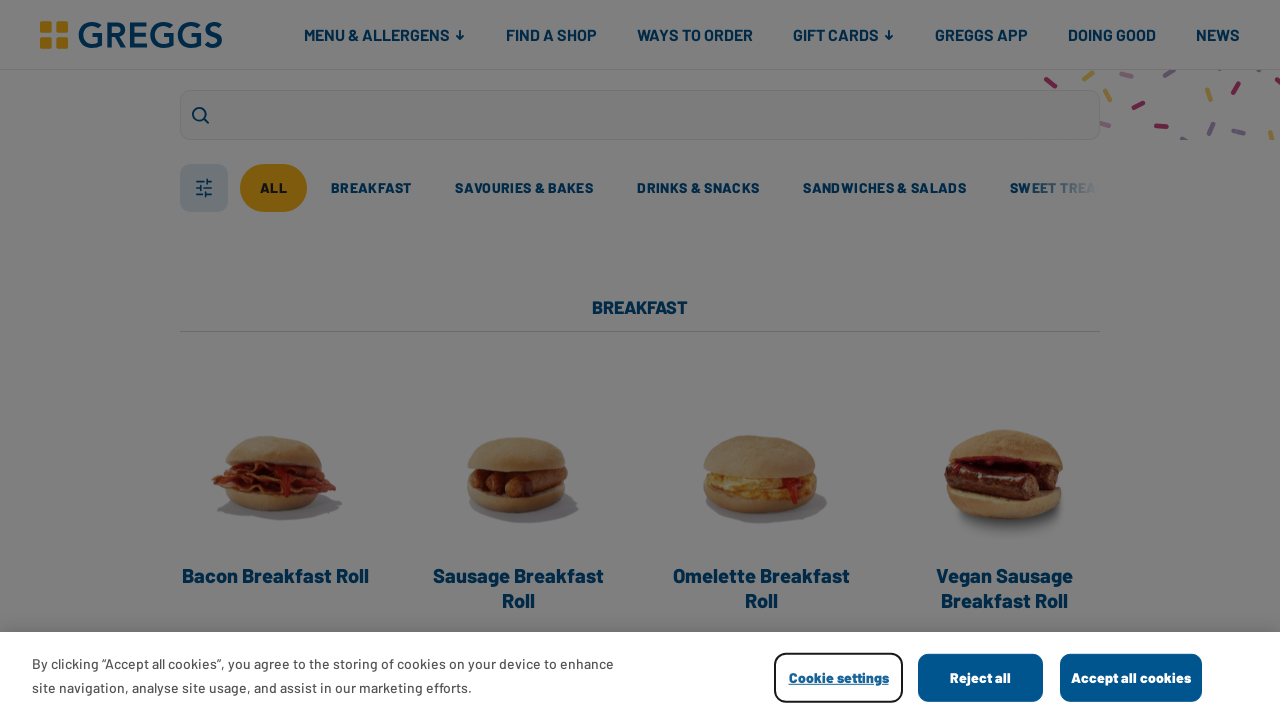

Counted 151 items using h3 heading selector
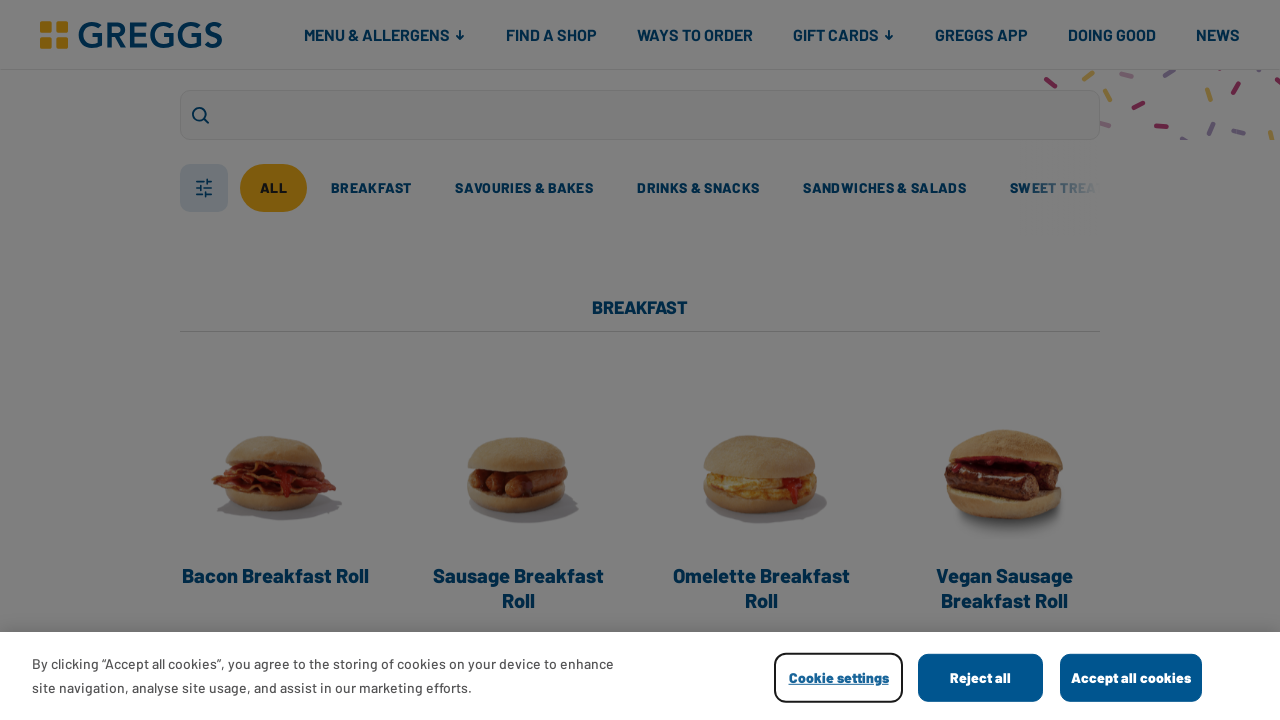

Verified data-test-card selector found 151 items (more than 15)
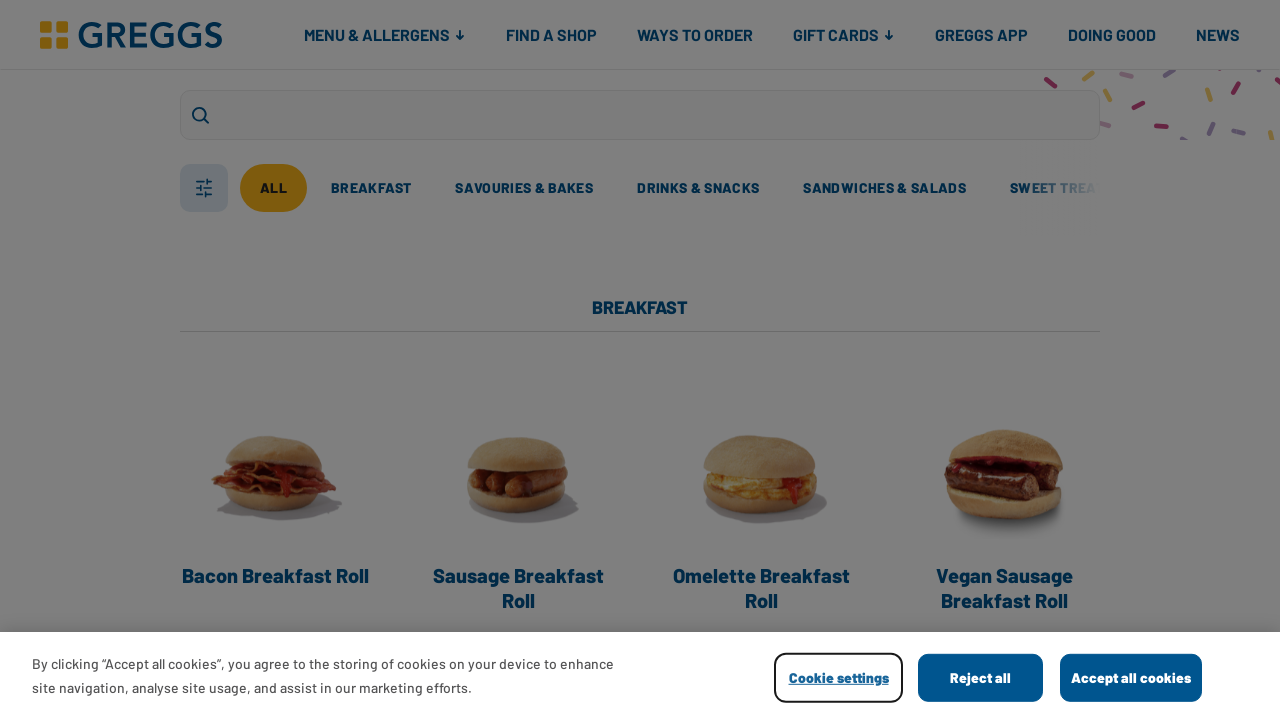

Verified selector consistency: data-test-card (151) matches product URL count (151)
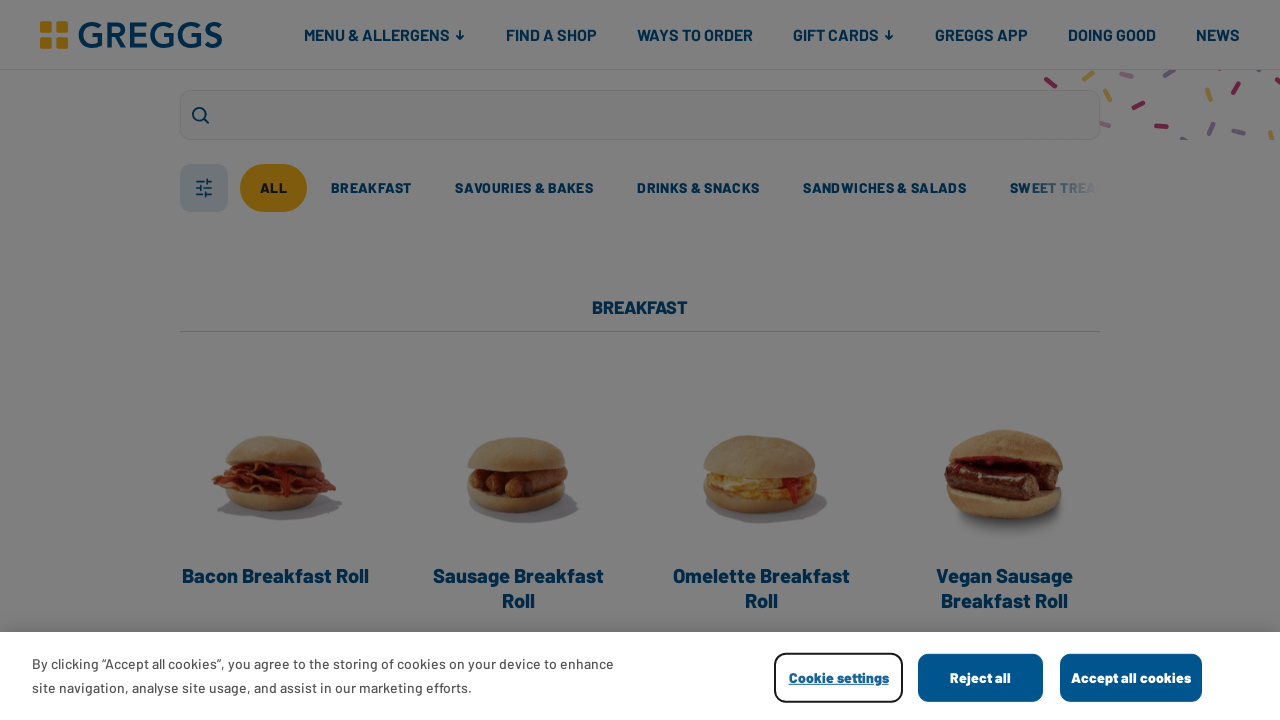

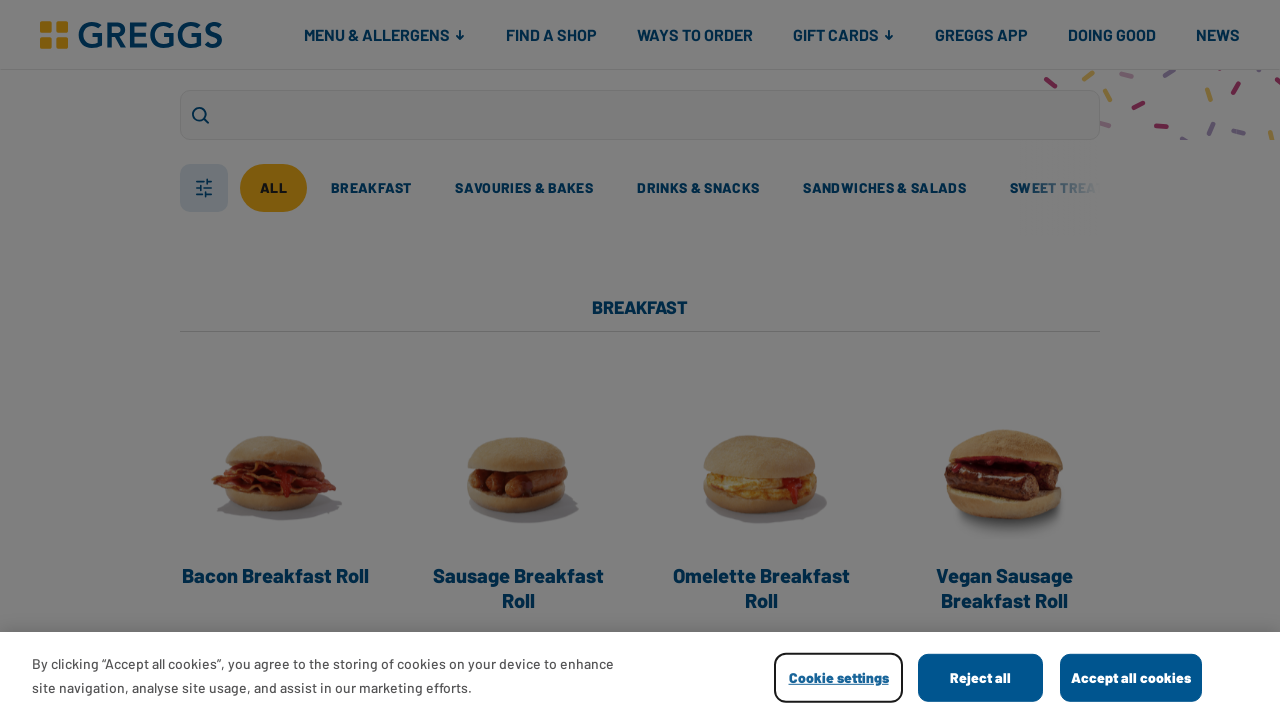